Tests JavaScript confirm dialog functionality by clicking a button inside an iframe, handling the alert, and accepting it

Starting URL: https://www.w3schools.com/js/tryit.asp?filename=tryjs_confirm

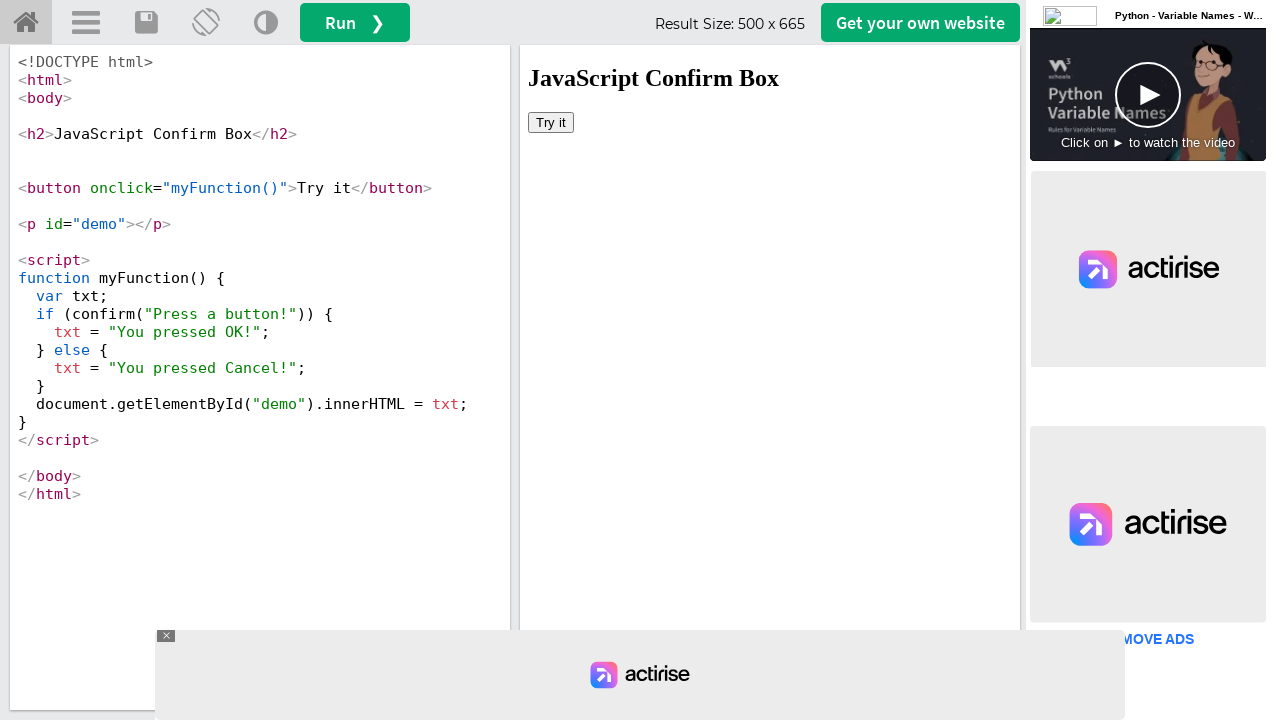

Located iframe with ID 'iframeResult'
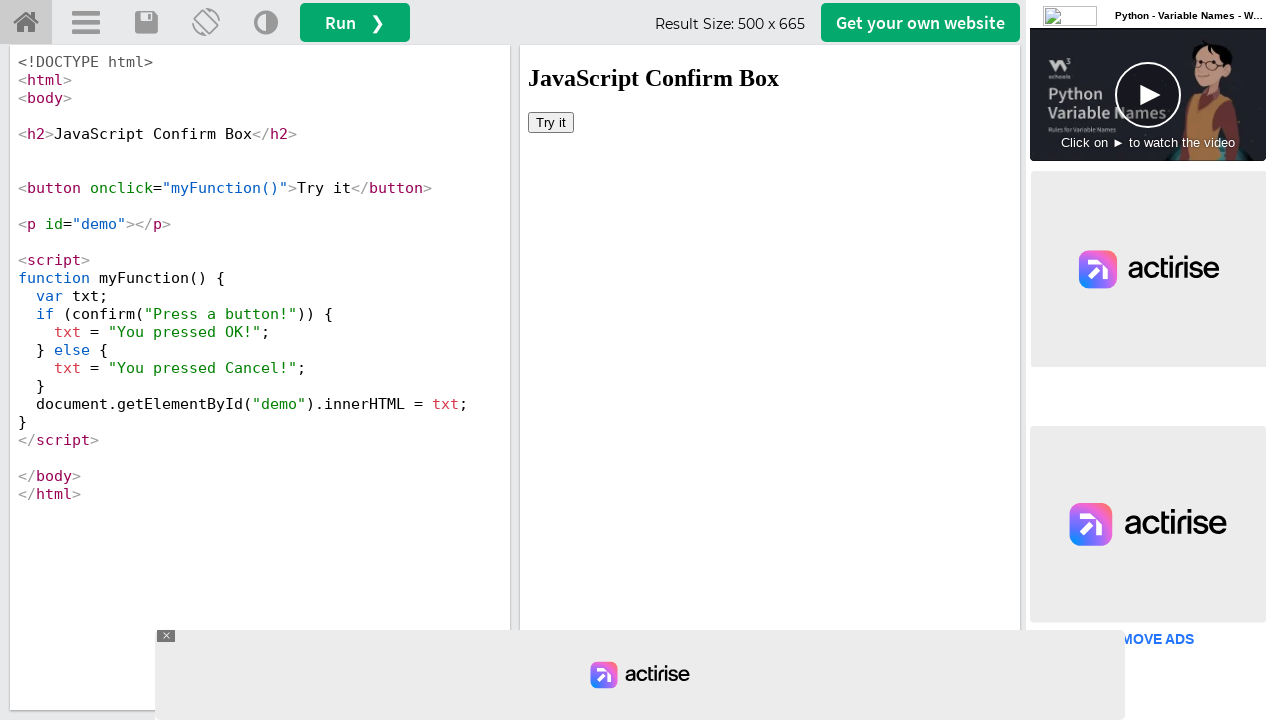

Clicked the 'Try it' button inside the iframe to trigger confirm dialog at (551, 122) on #iframeResult >> internal:control=enter-frame >> button[onclick='myFunction()']
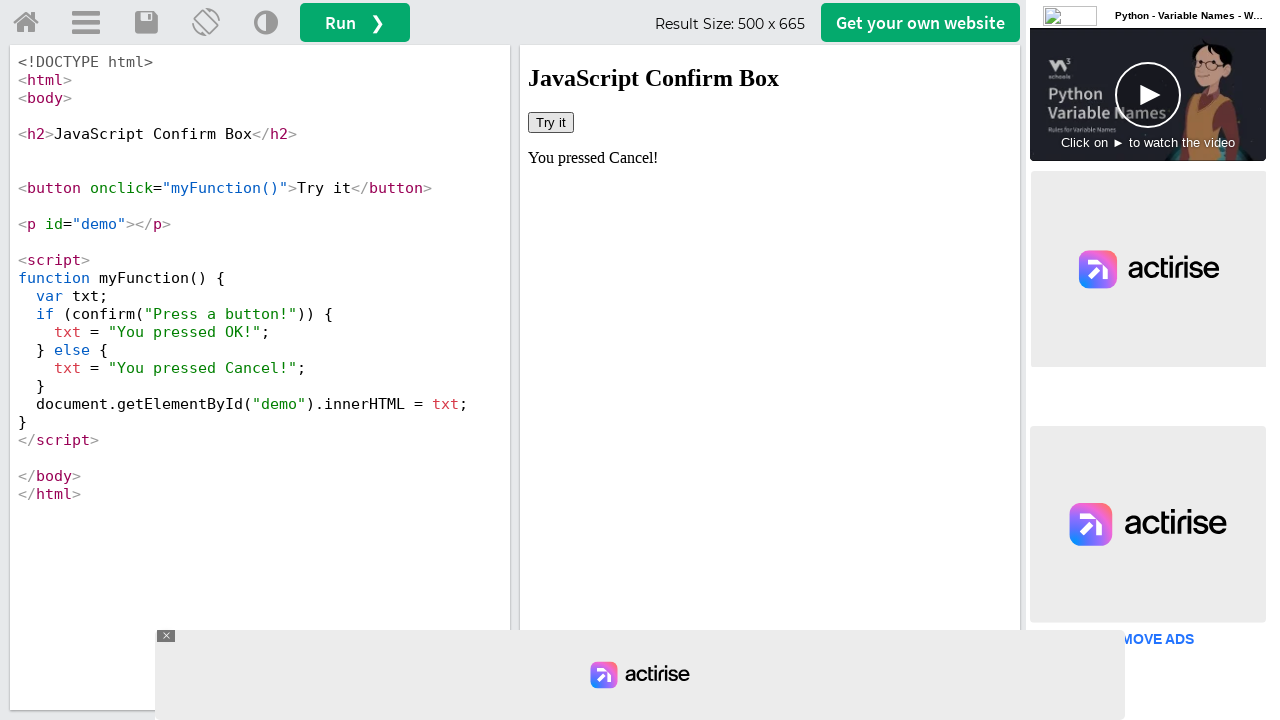

Set up dialog handler to accept the confirm dialog
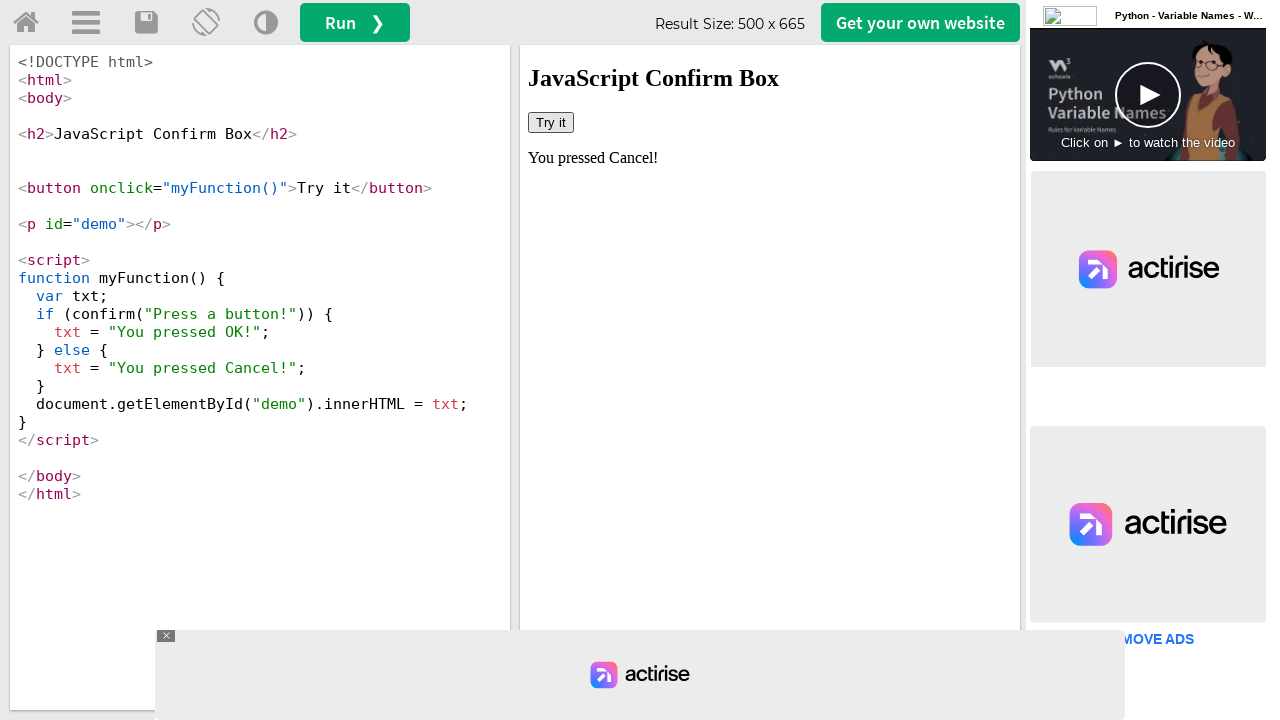

Result text element appeared after accepting the confirm dialog
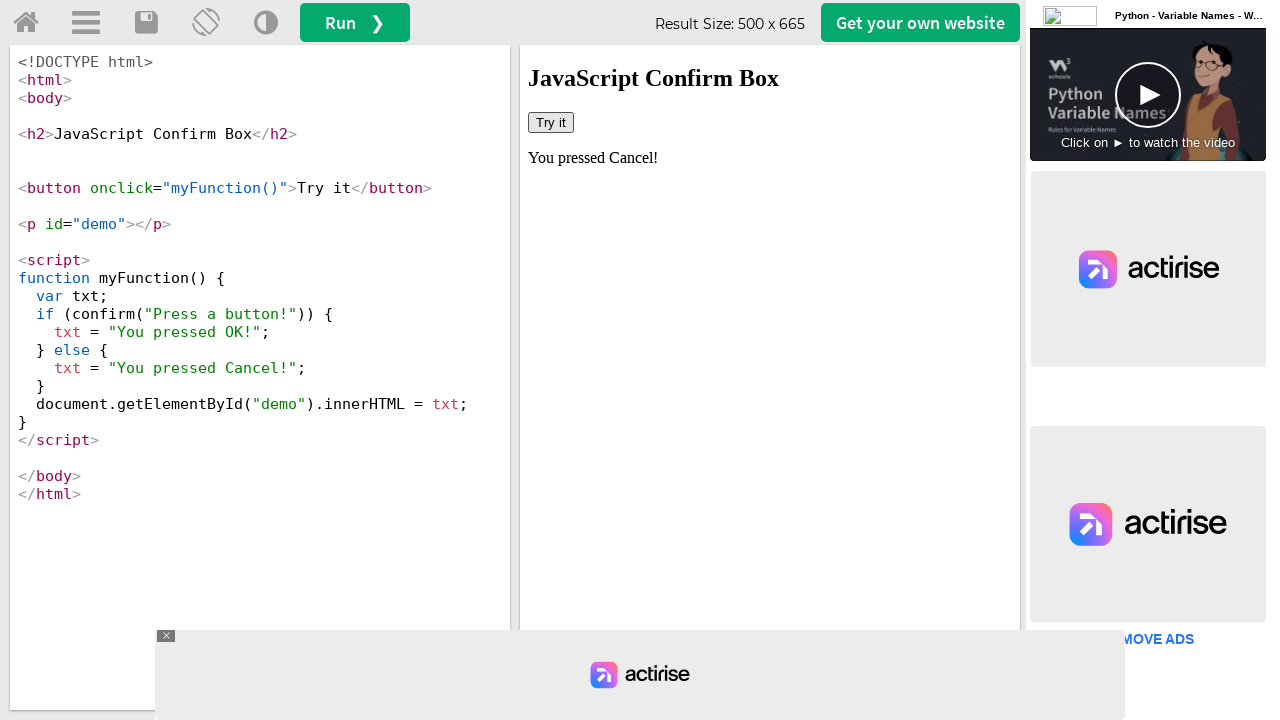

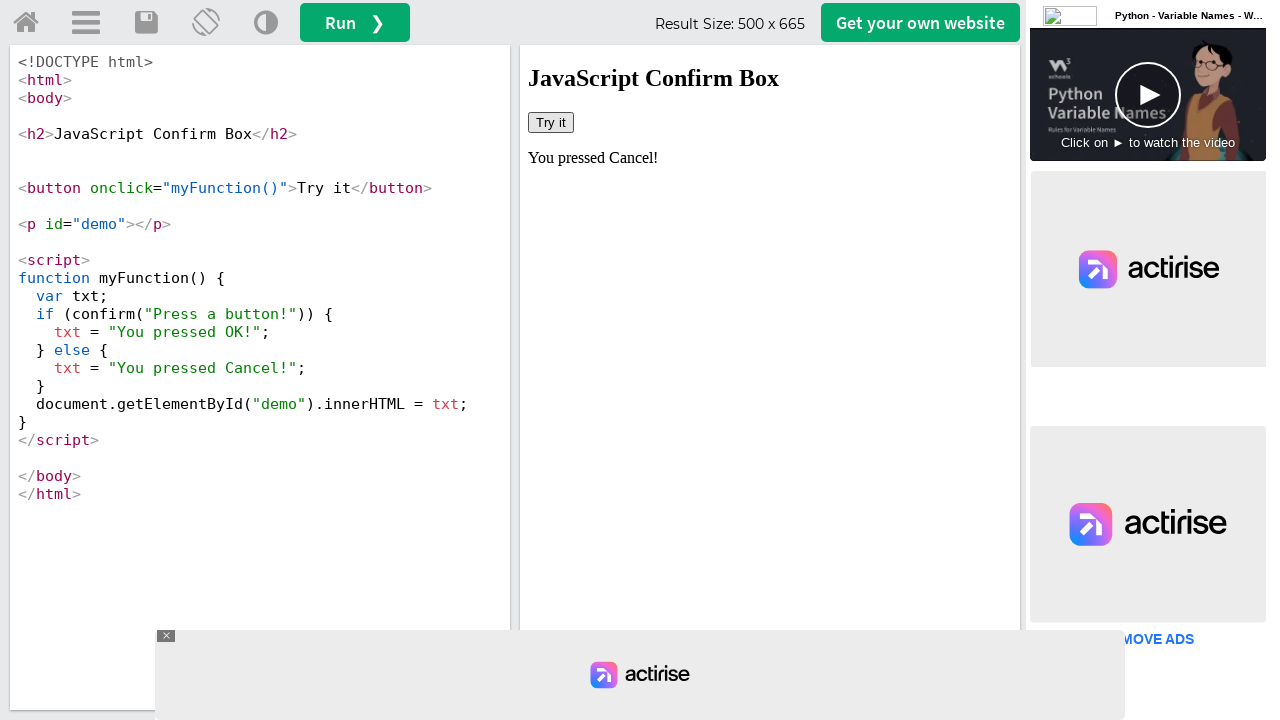